Navigates to a page with multiple buttons, verifies the header text is displayed, and clicks on a button containing 'click' text

Starting URL: https://practice.cydeo.com/multiple_buttons

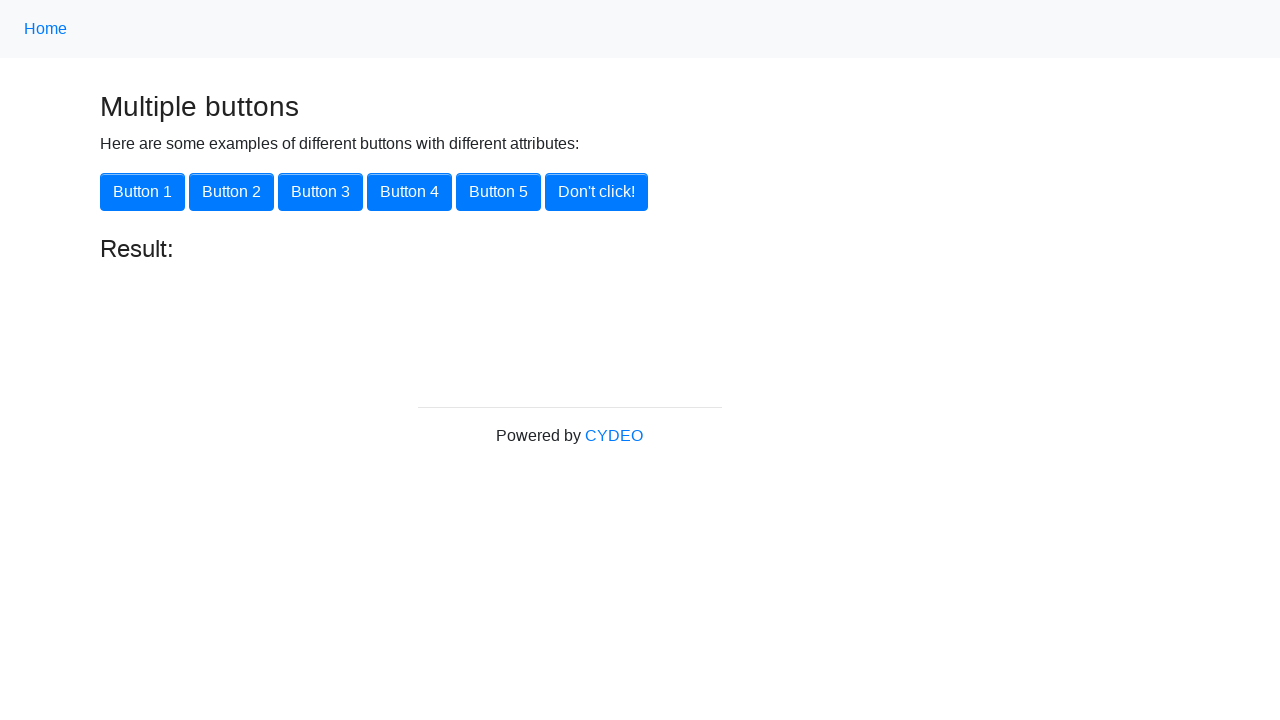

Header h3 element loaded and verified
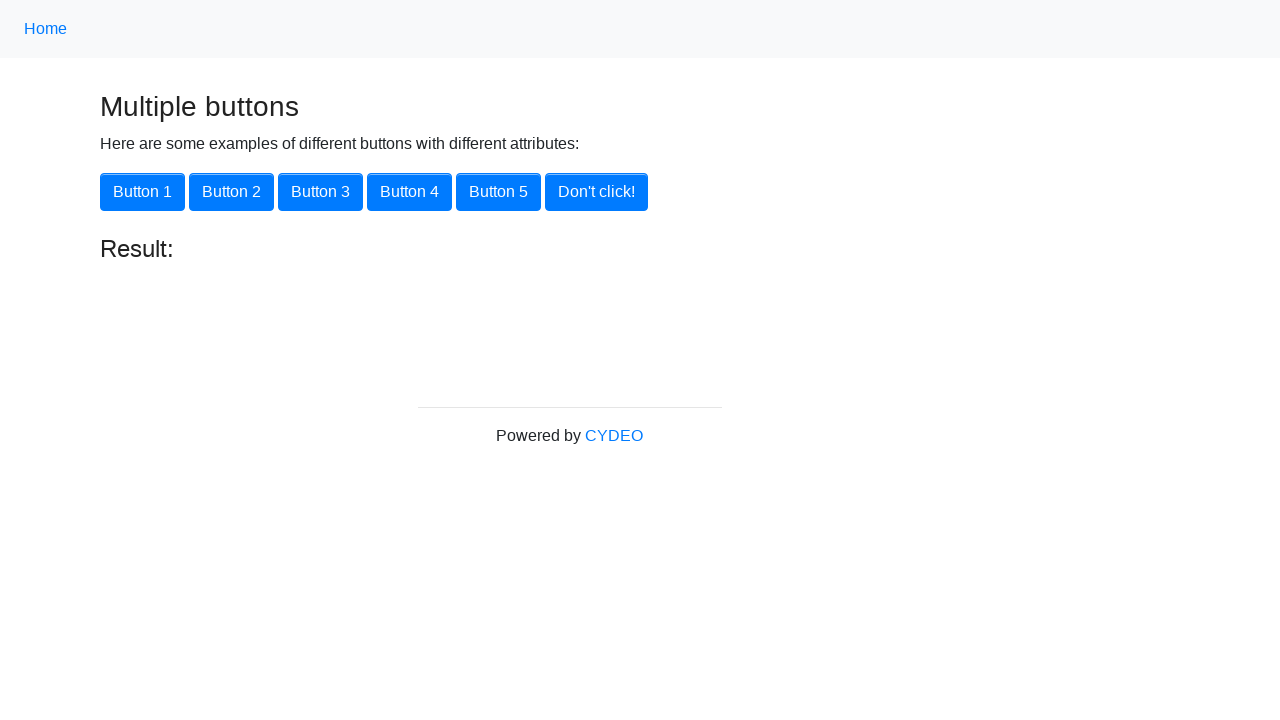

Clicked button containing 'click' text at (596, 192) on button:has-text('click')
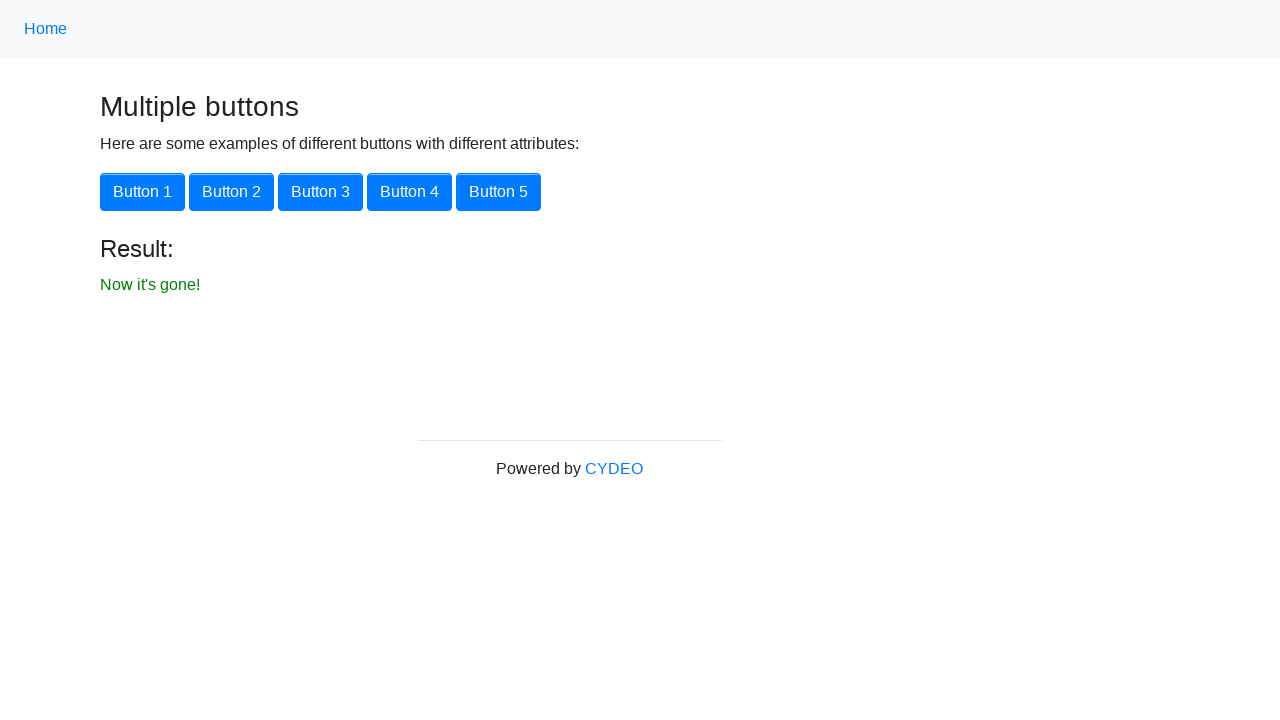

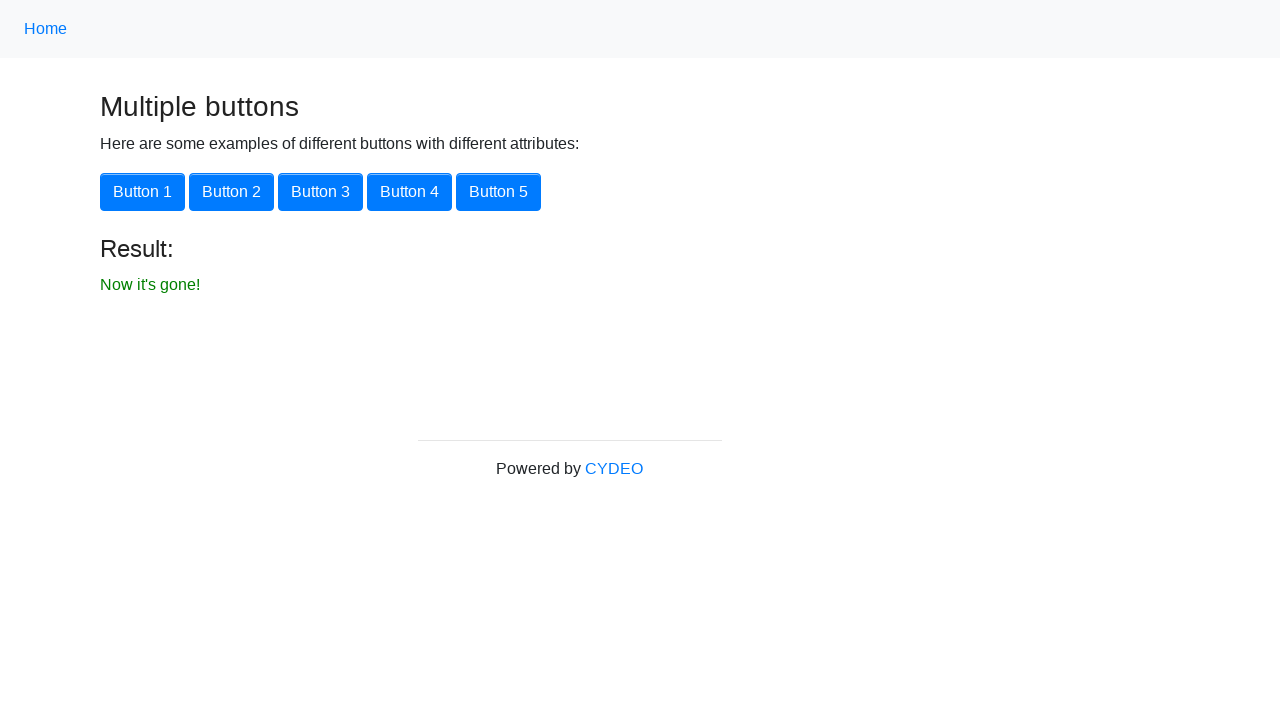